Fills out a Bootstrap checkout form with billing information, shipping address, and payment details (credit card), then submits the form by clicking the proceed button.

Starting URL: https://getbootstrap.com/docs/4.0/examples/checkout/

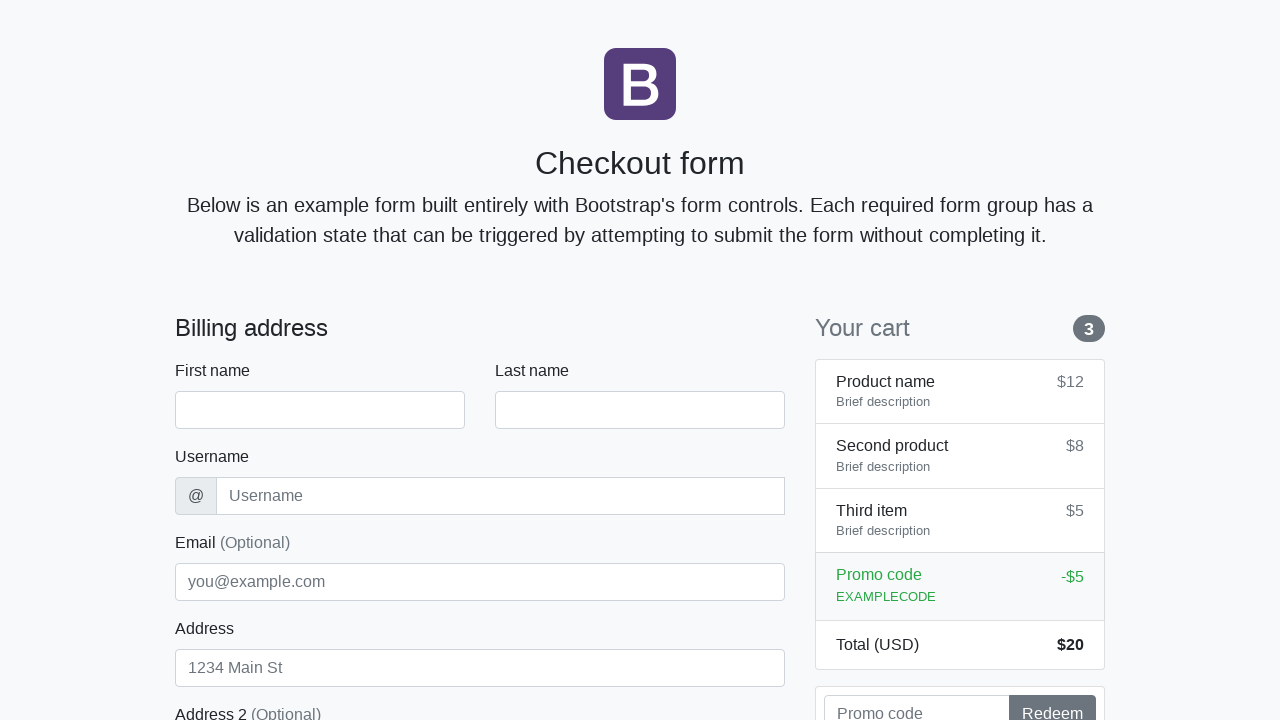

Checkout form loaded and first name field is visible
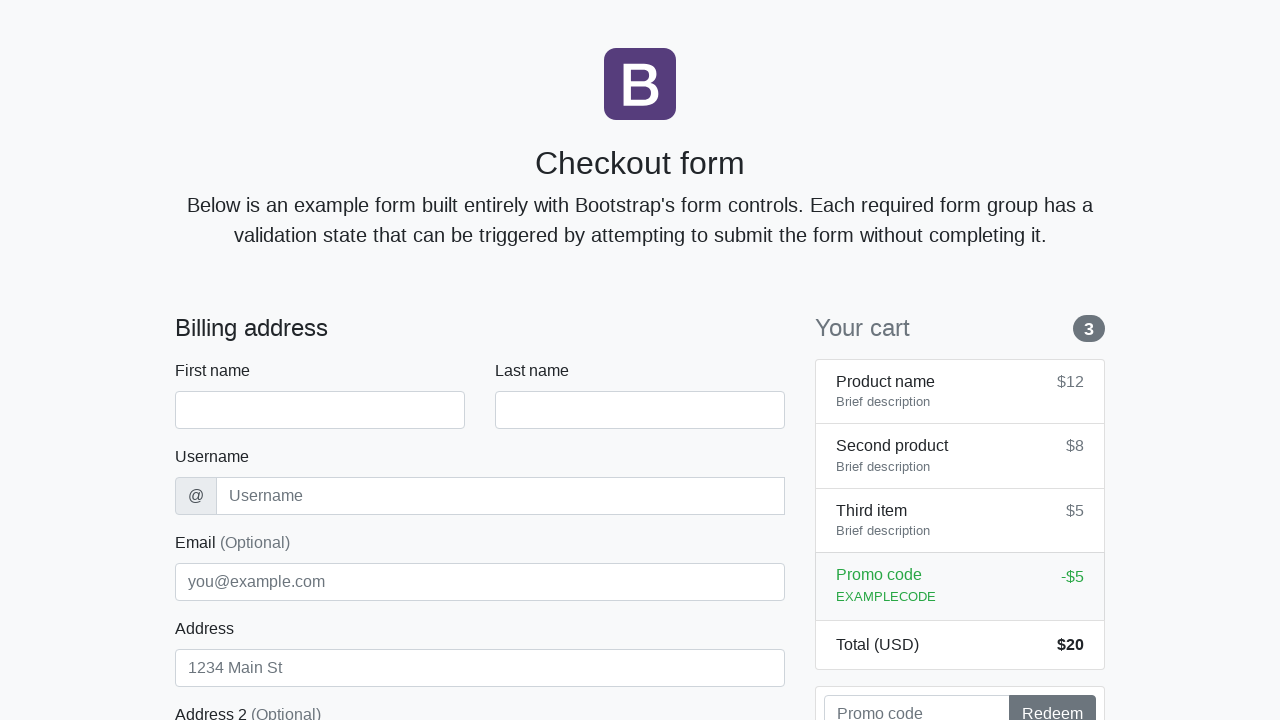

Filled first name field with 'Anton' on #firstName
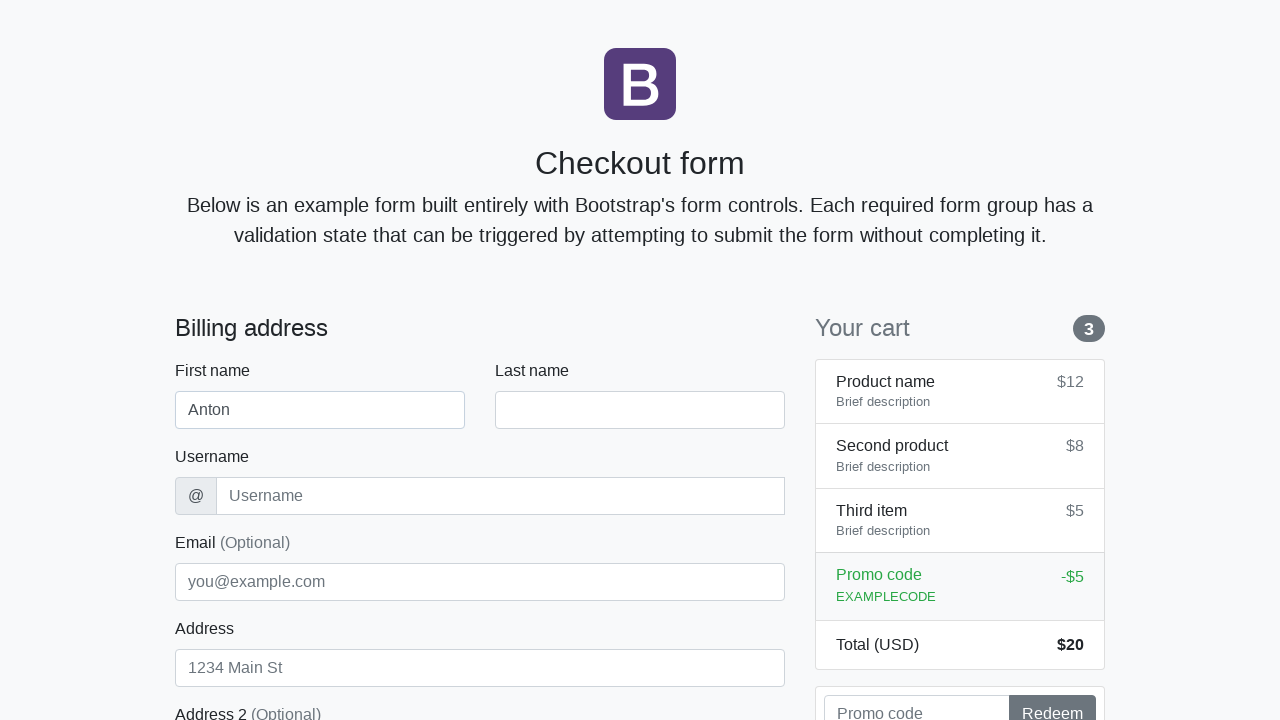

Filled last name field with 'Angelov' on #lastName
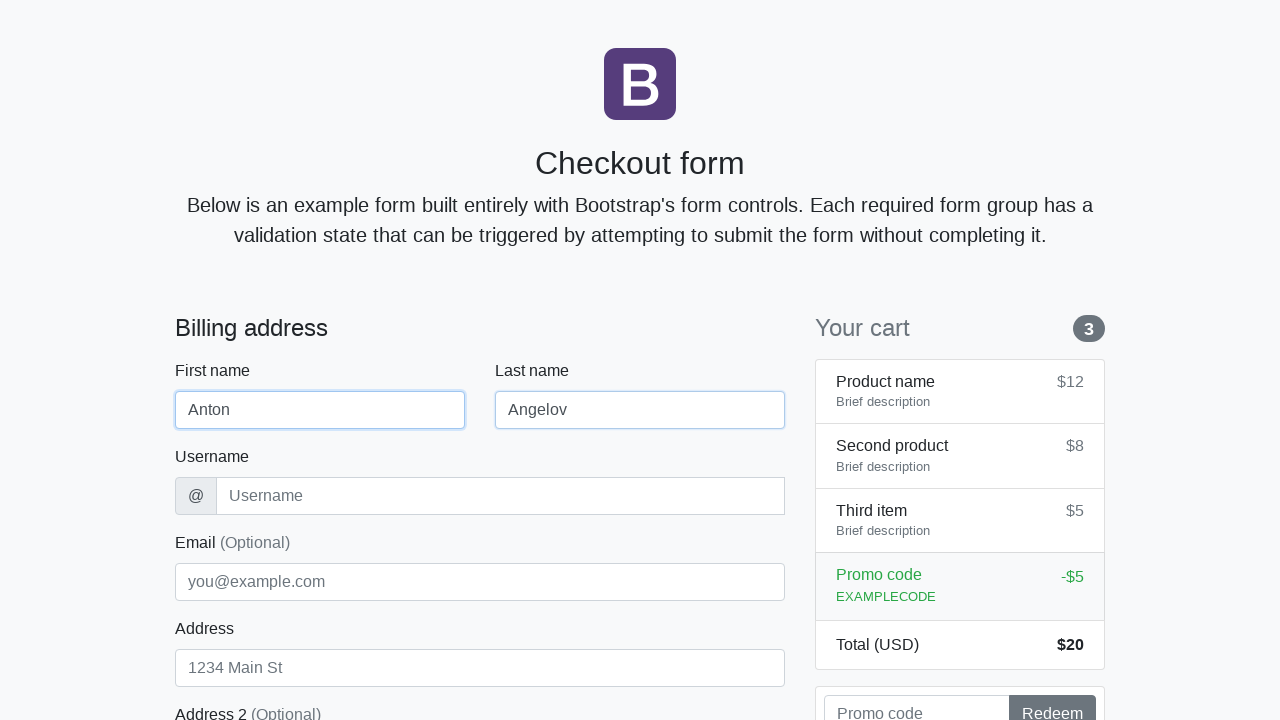

Filled username field with 'angelovstanton' on #username
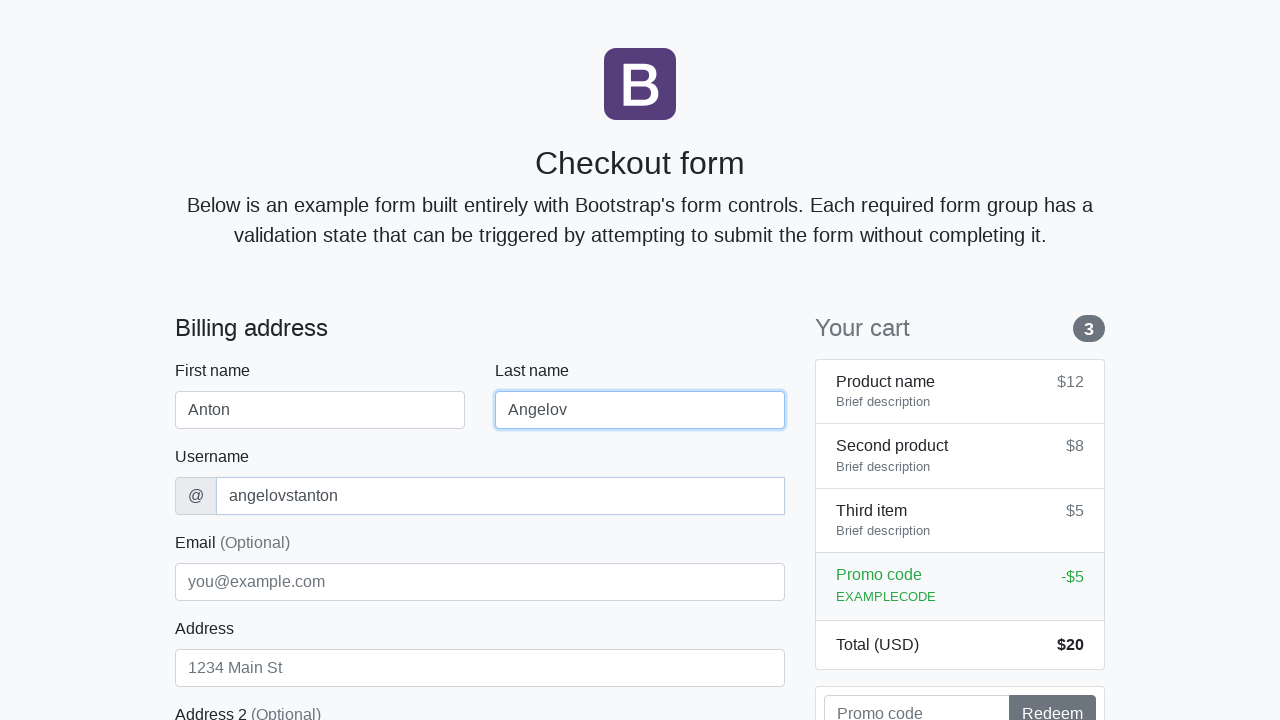

Filled address field with 'Flower Street 76' on #address
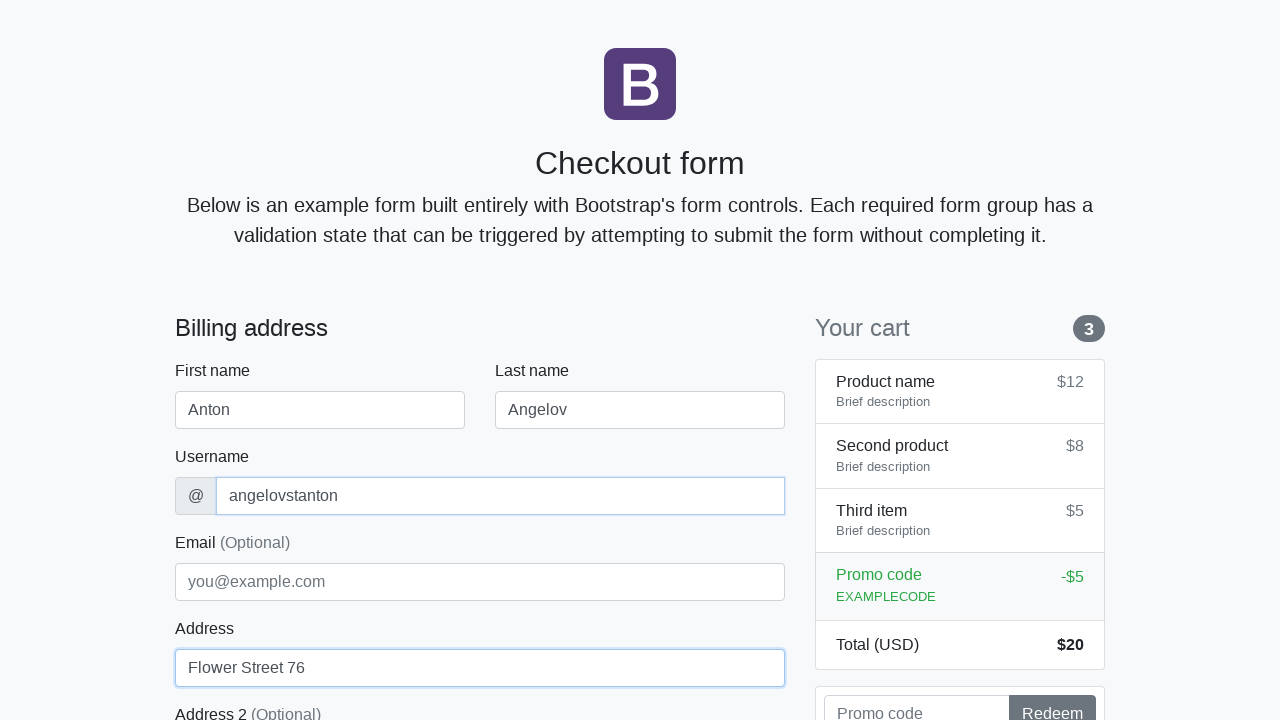

Filled email field with 'george@lambdatest.com' on #email
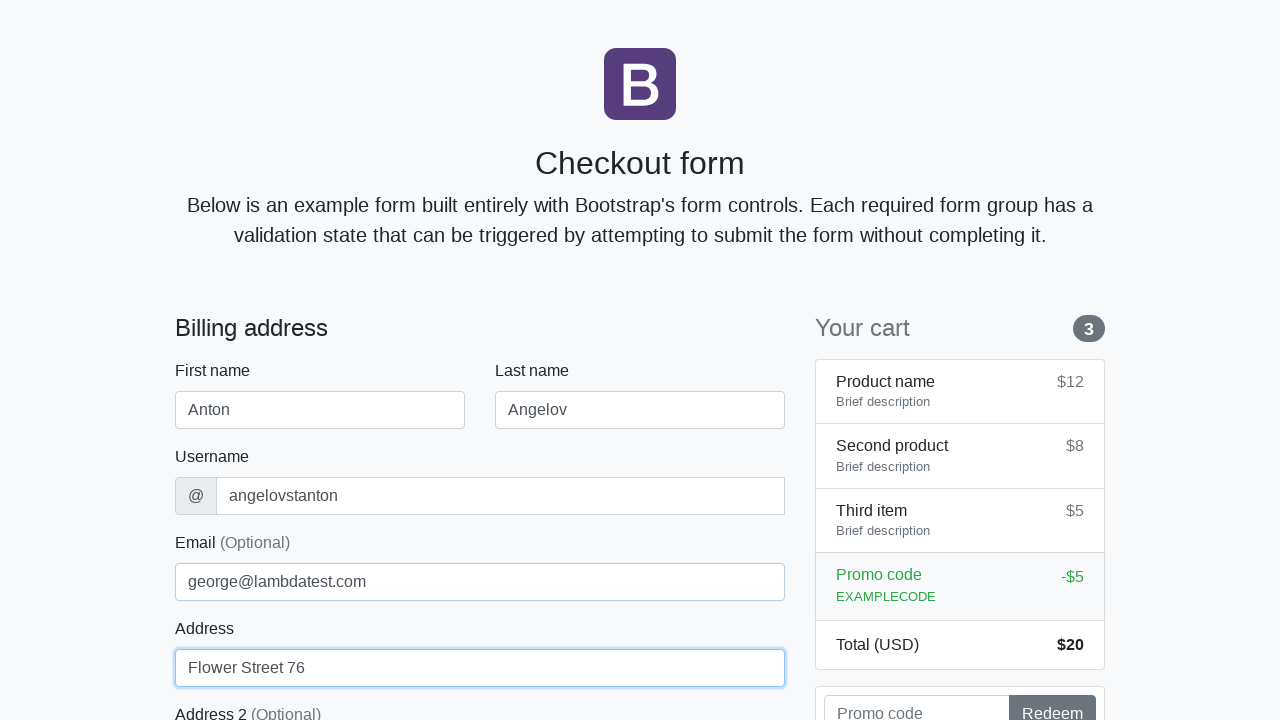

Selected 'United States' from country dropdown on #country
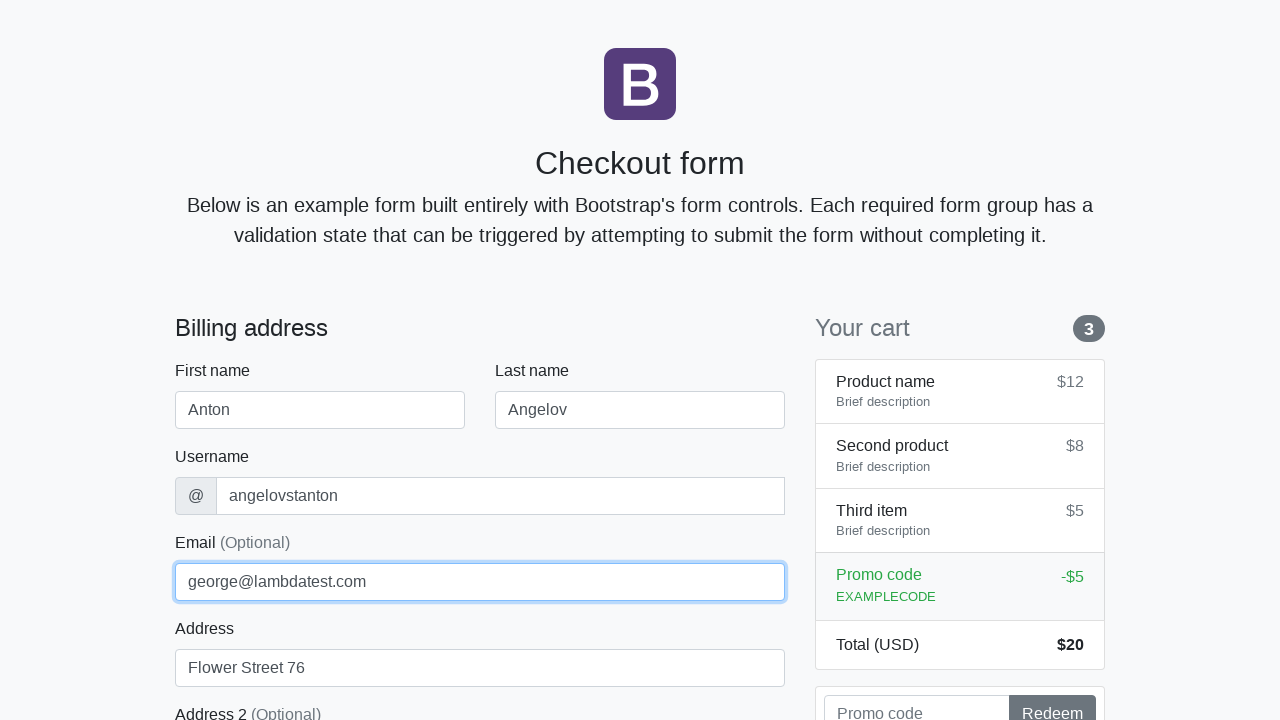

Selected 'California' from state dropdown on #state
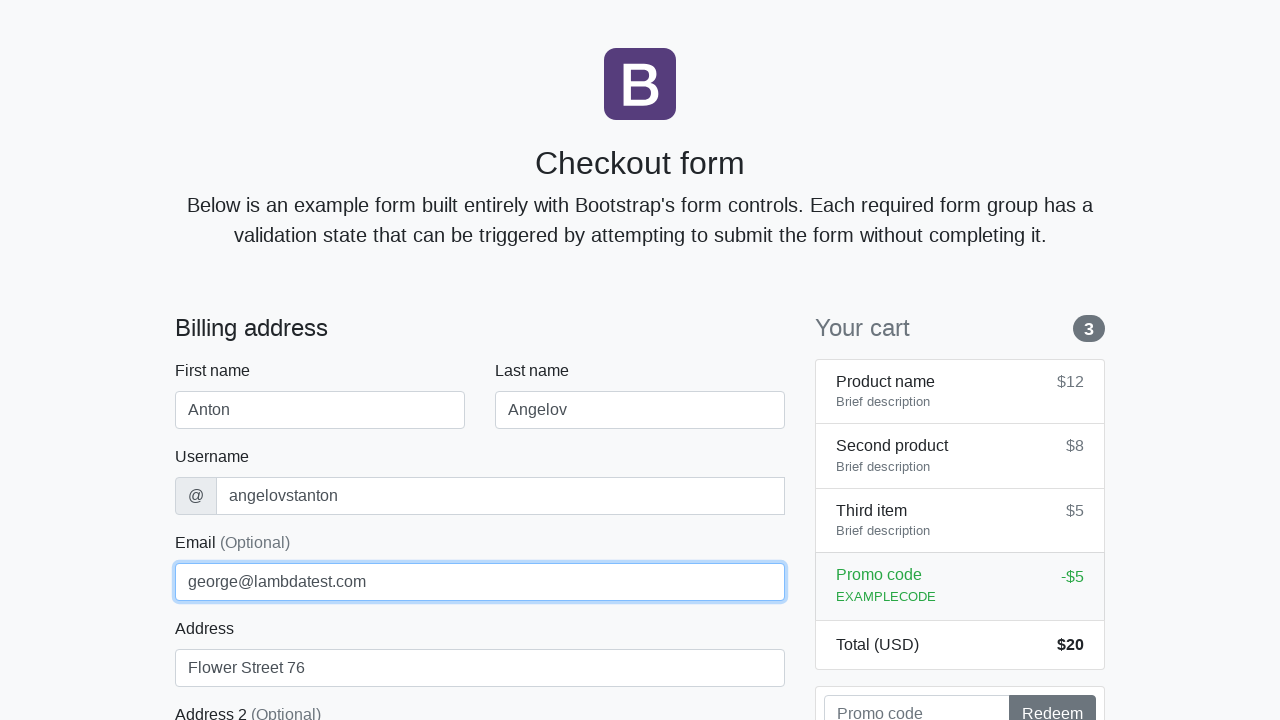

Filled zip code field with '1000' on #zip
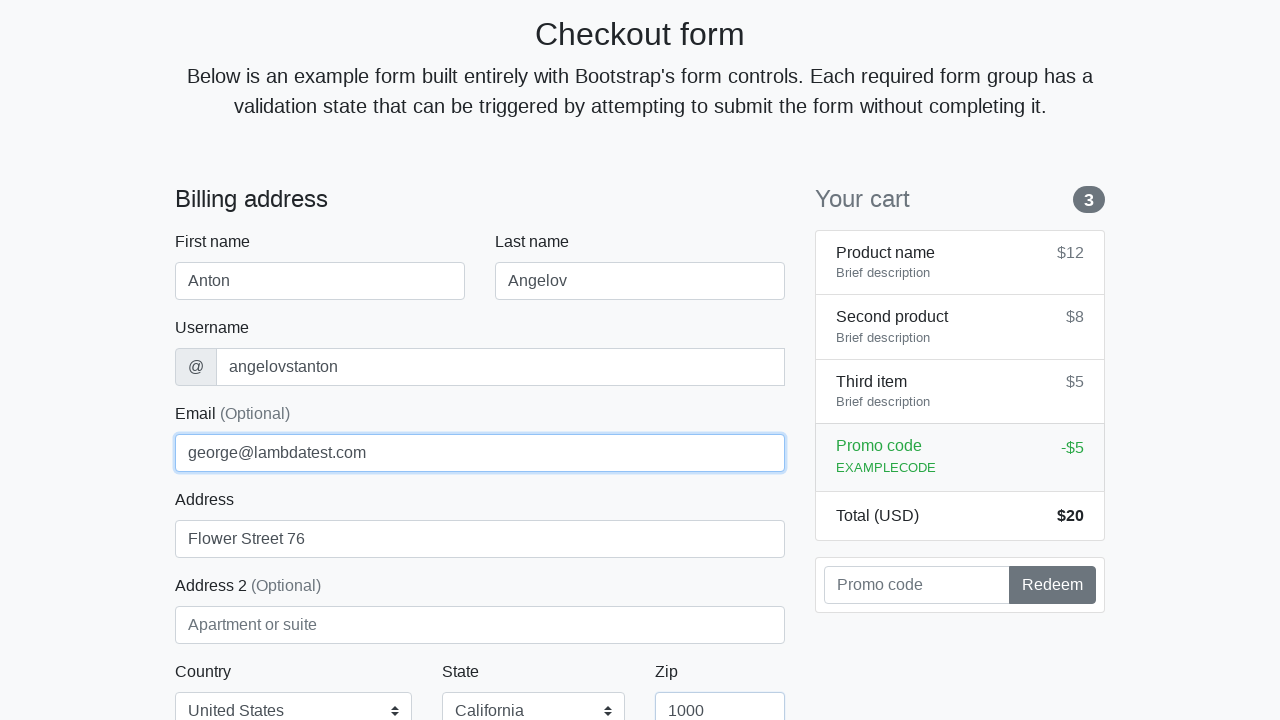

Filled credit card name field with 'Anton Angelov' on #cc-name
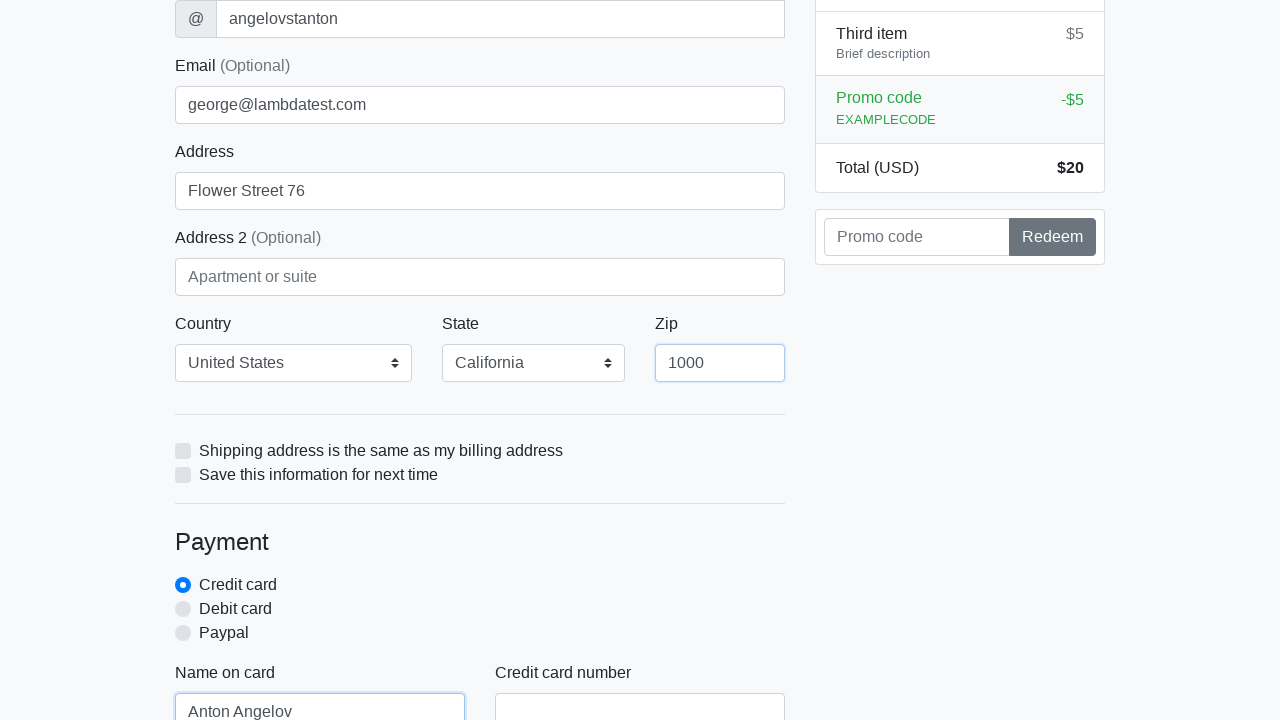

Filled credit card number field with '5610591081018250' on #cc-number
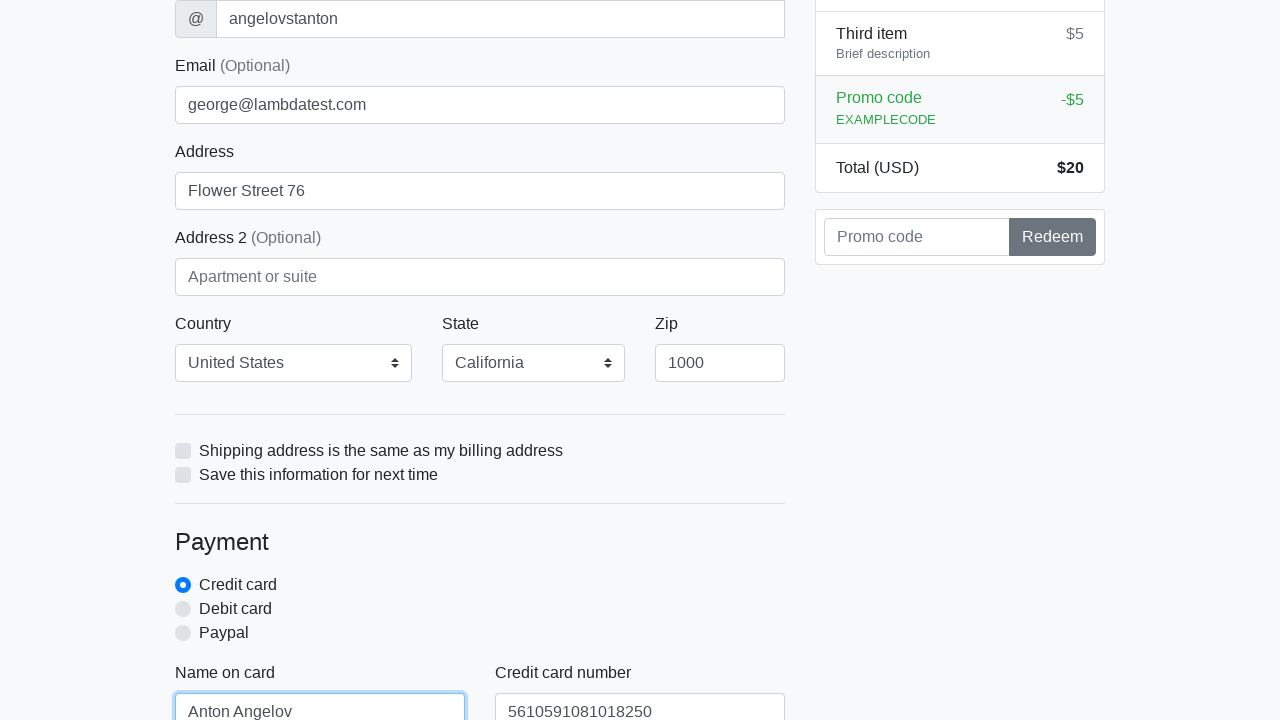

Filled credit card expiration field with '20/10/2020' on #cc-expiration
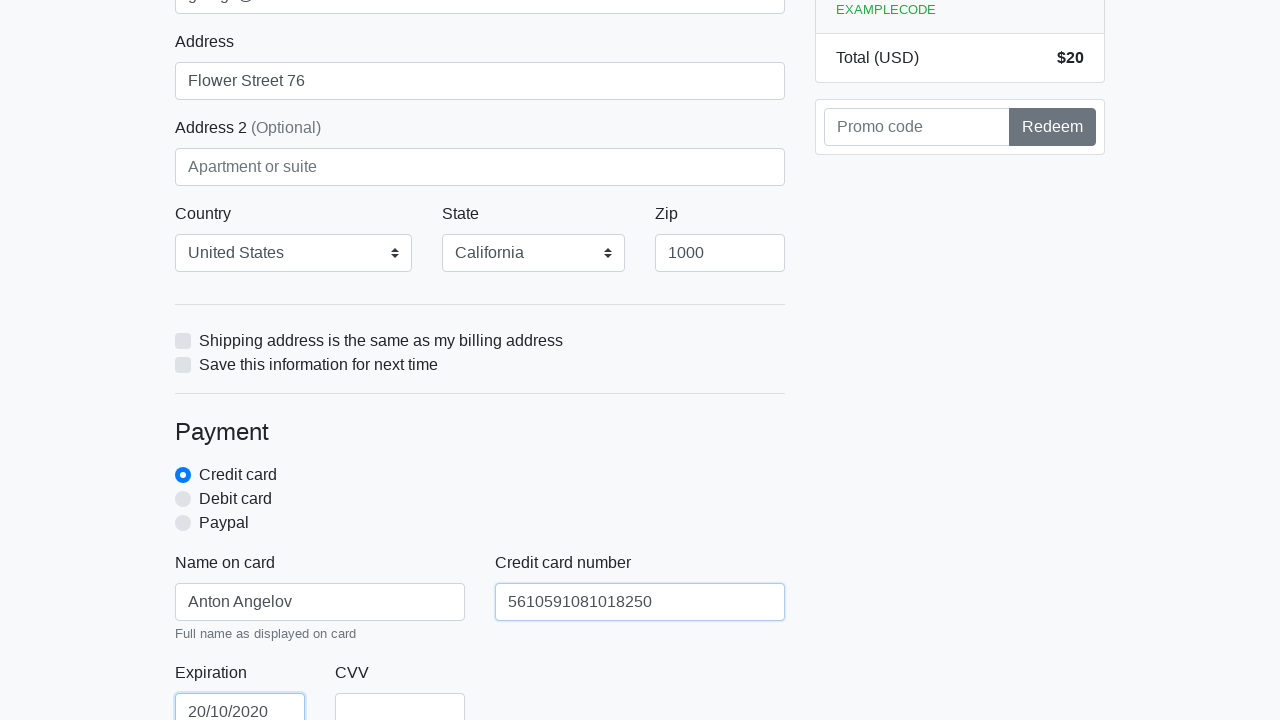

Filled credit card CVV field with '888' on #cc-cvv
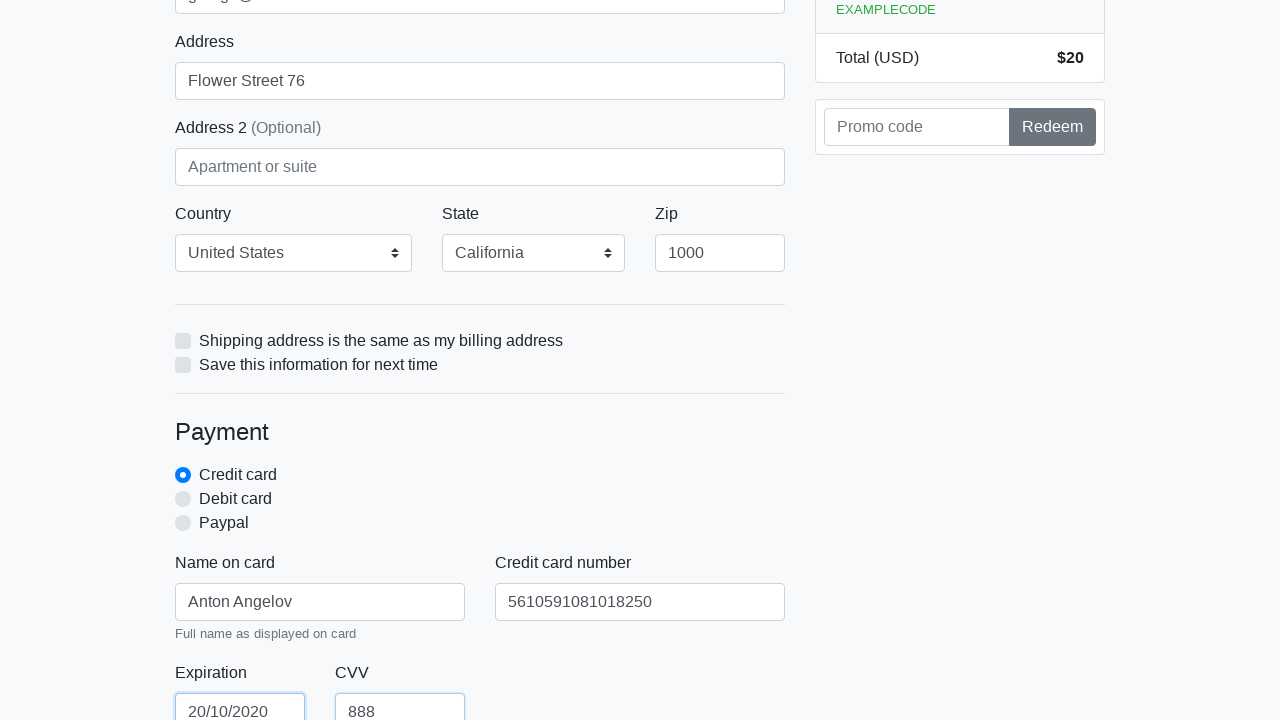

Clicked the proceed/submit button to complete the purchase at (480, 500) on xpath=/html/body/div/div[2]/div[2]/form/button
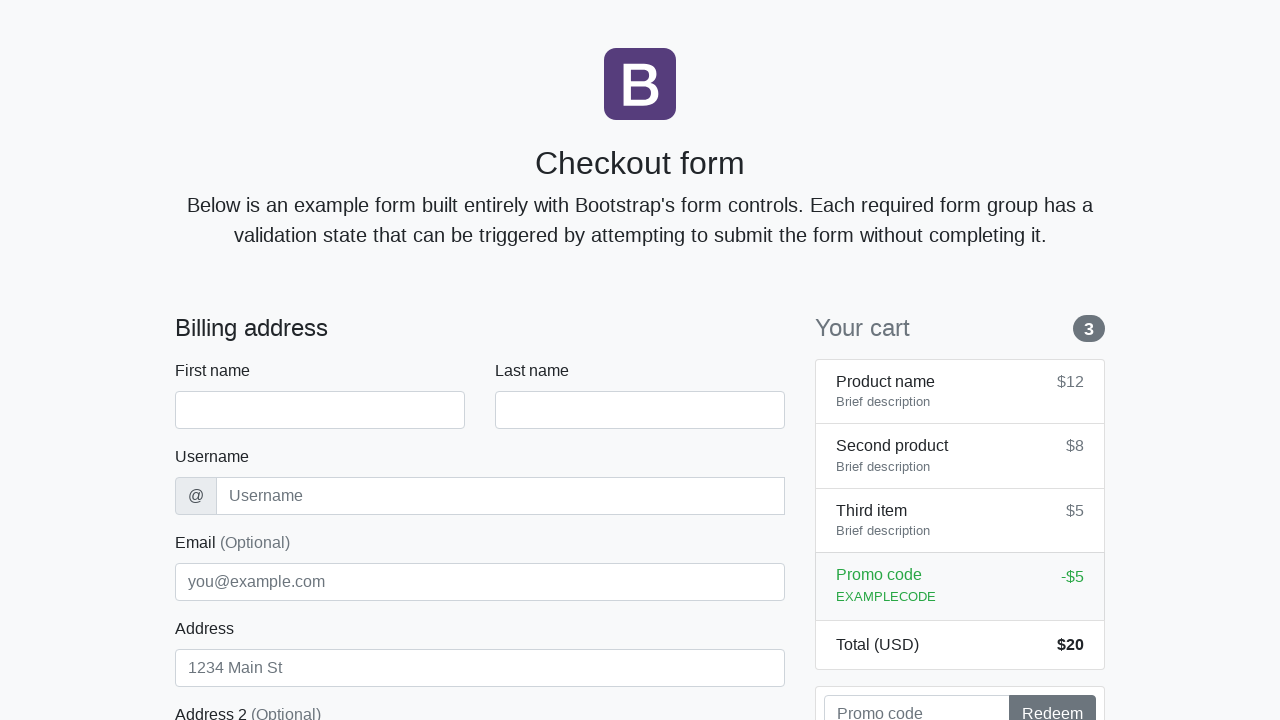

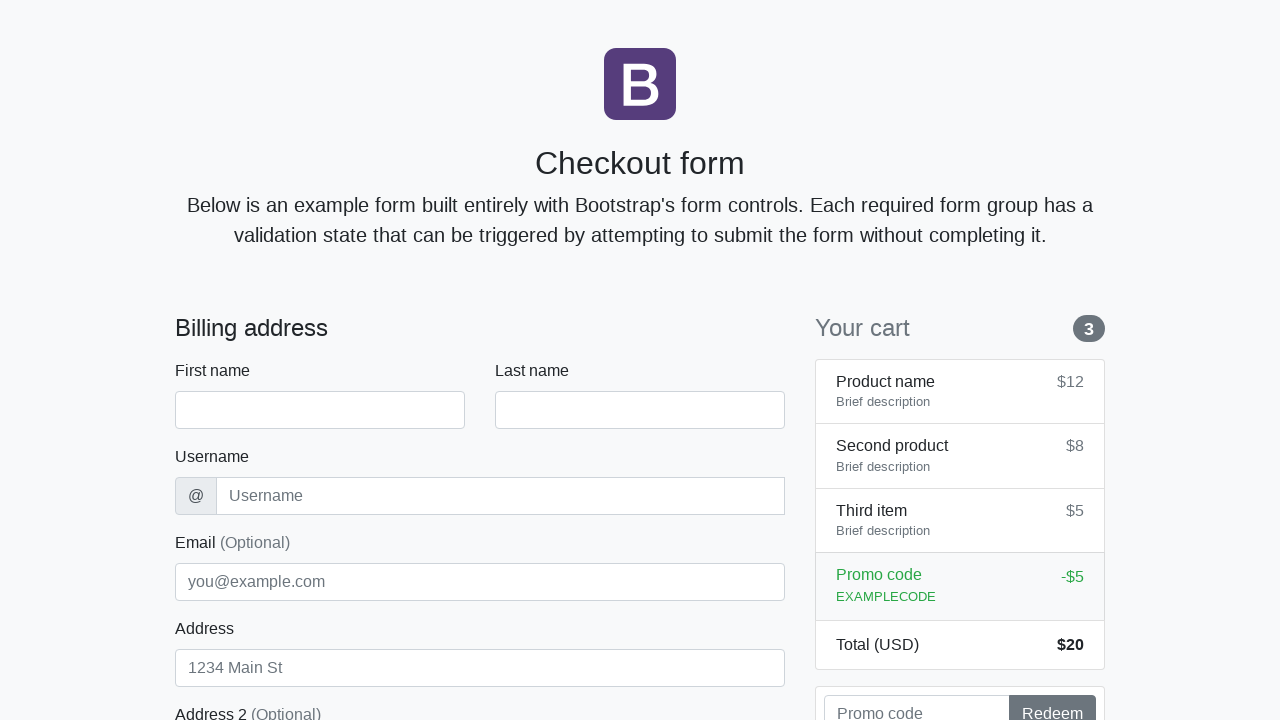